Tests checkbox functionality by ensuring both checkboxes can be checked, verifying they are selected after checking

Starting URL: https://the-internet.herokuapp.com/checkboxes

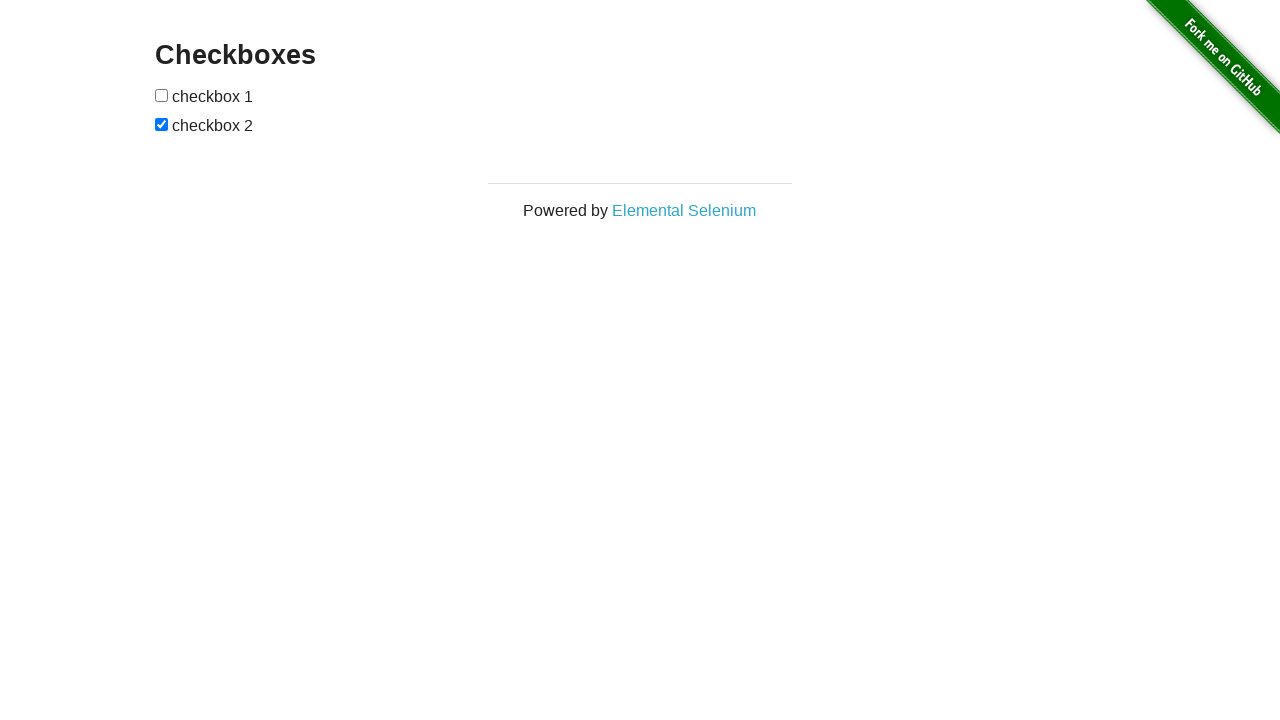

Located first checkbox element
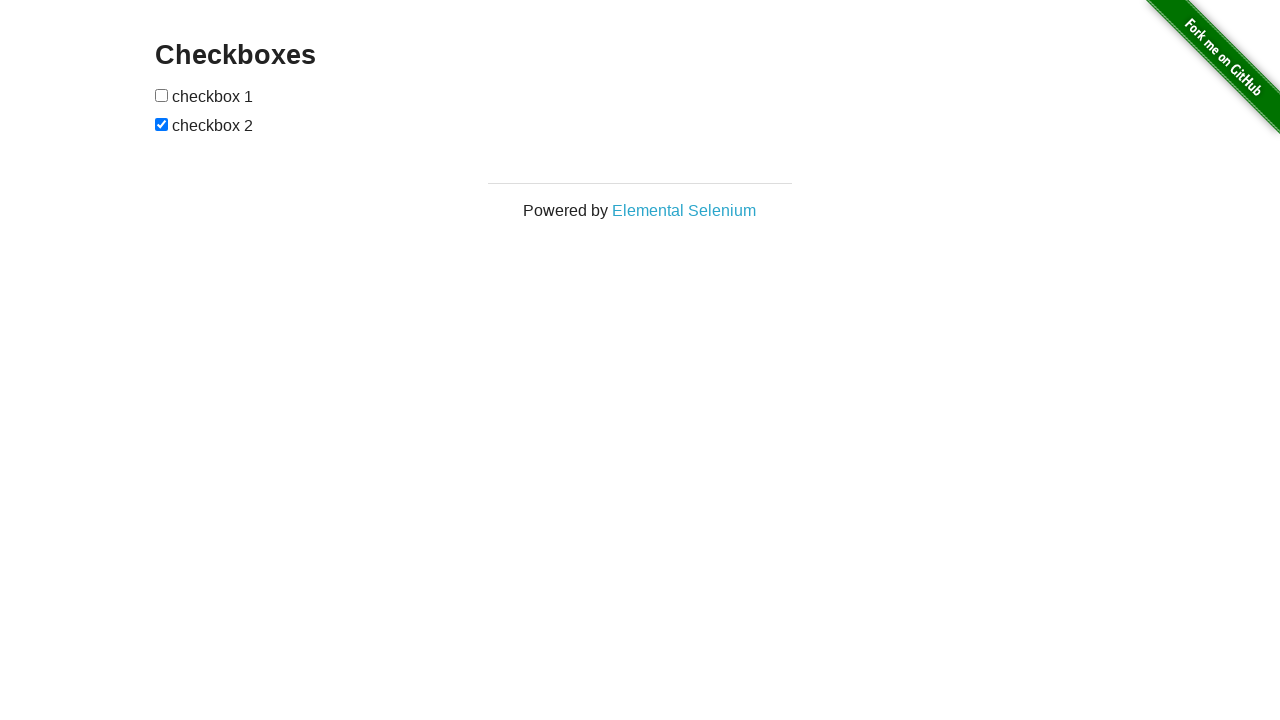

Located second checkbox element
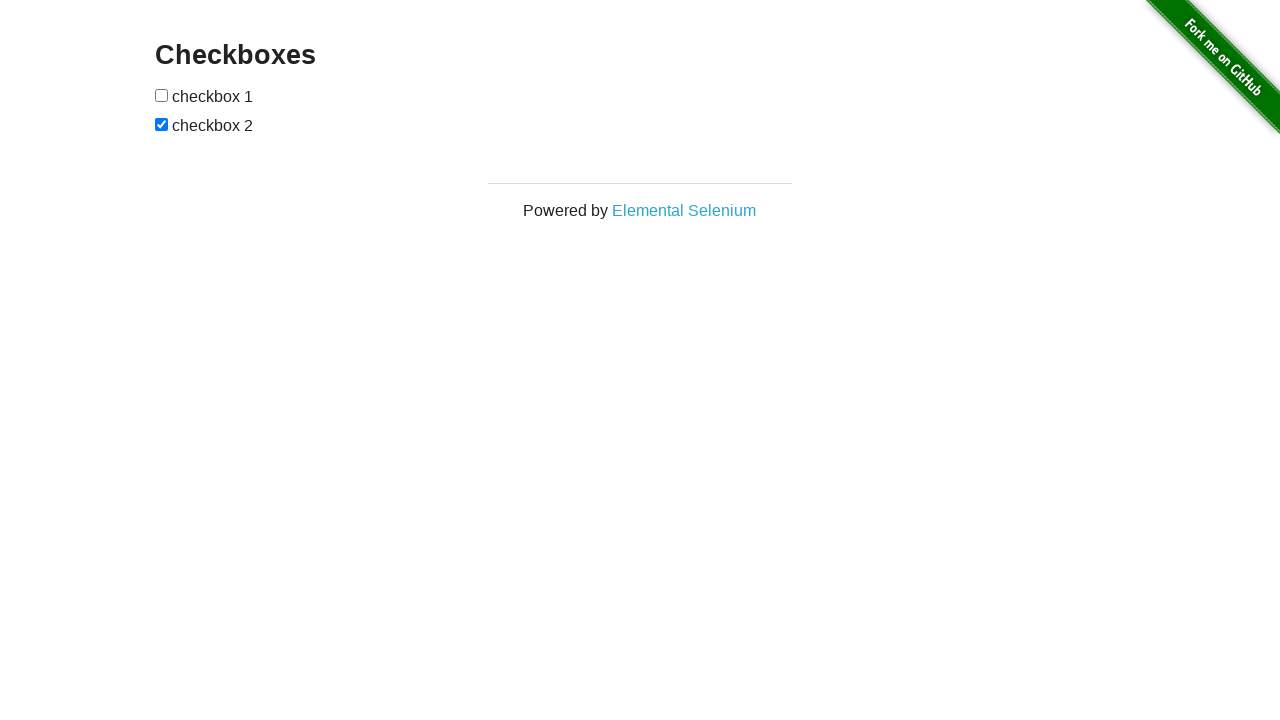

First checkbox is not checked
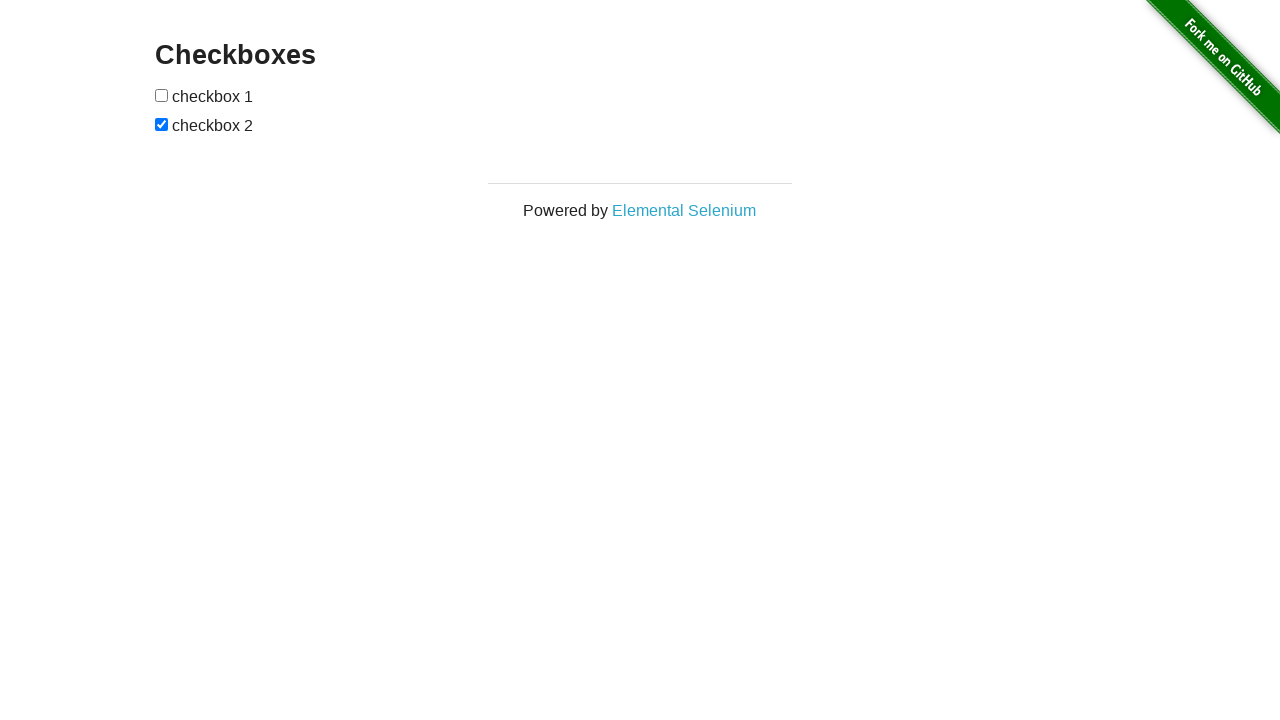

Clicked first checkbox to check it at (162, 95) on #checkboxes>input:first-child
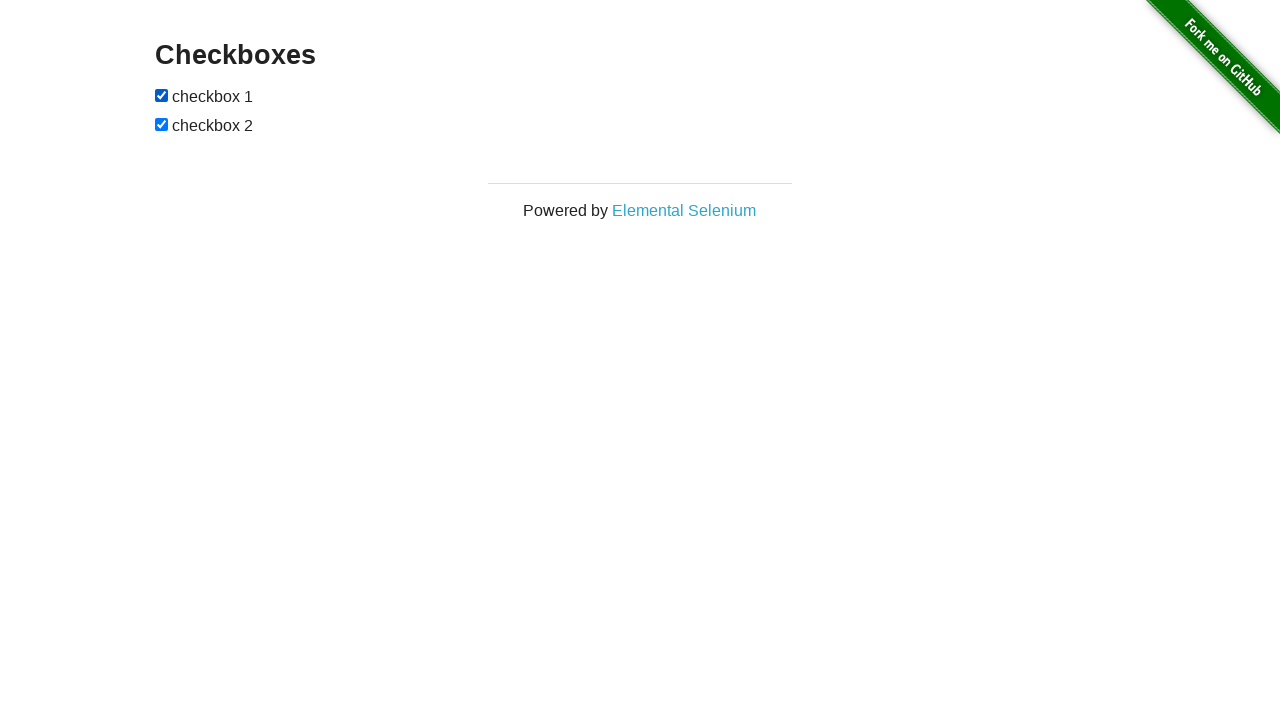

Second checkbox is already checked
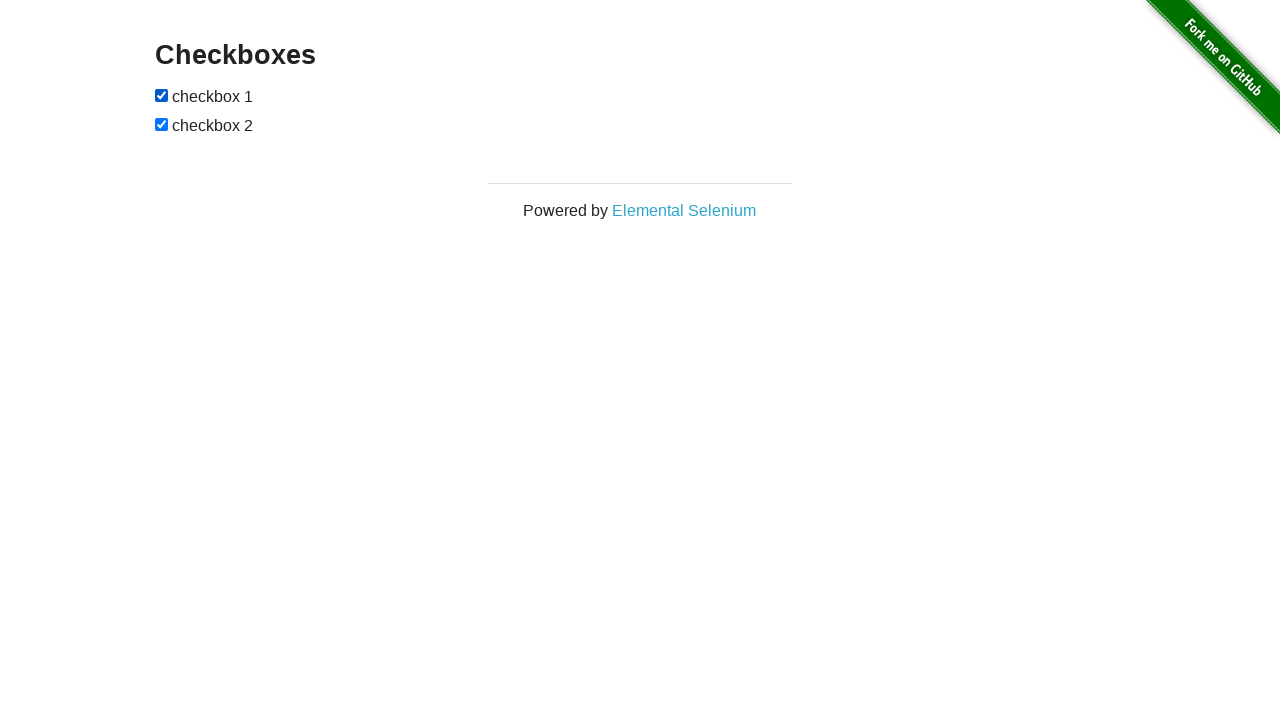

Verified first checkbox is checked
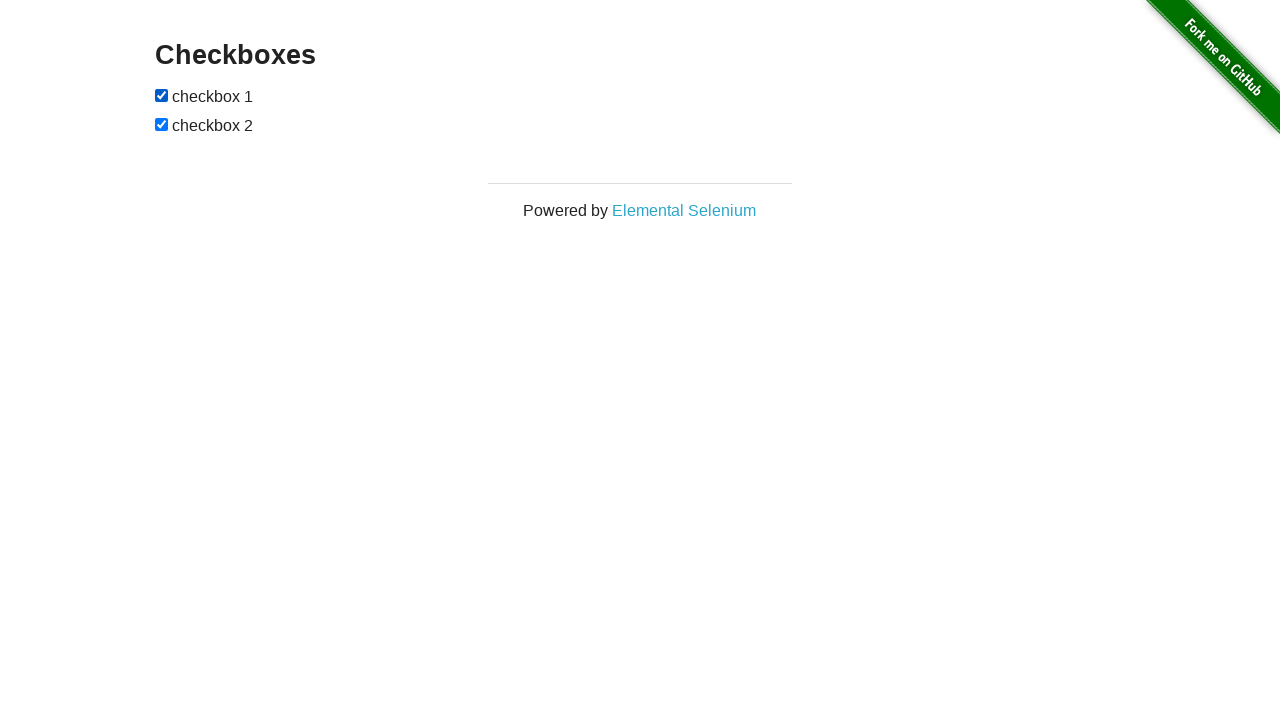

Verified second checkbox is checked
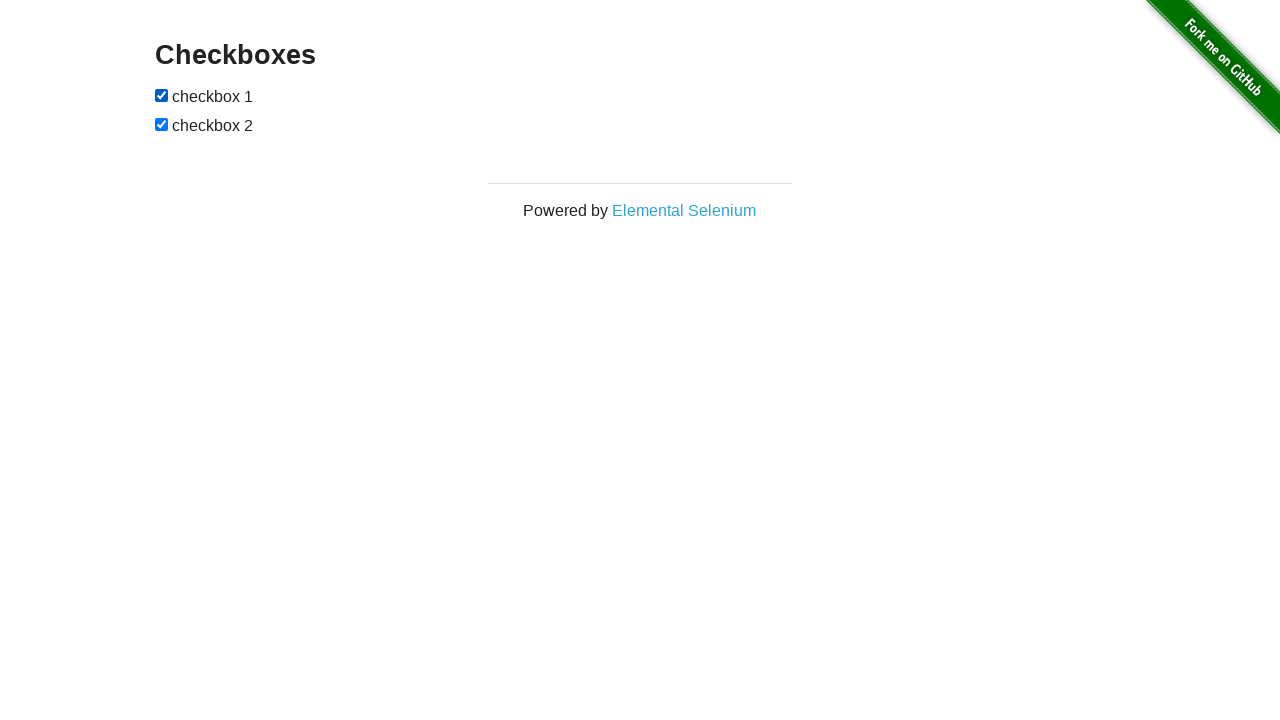

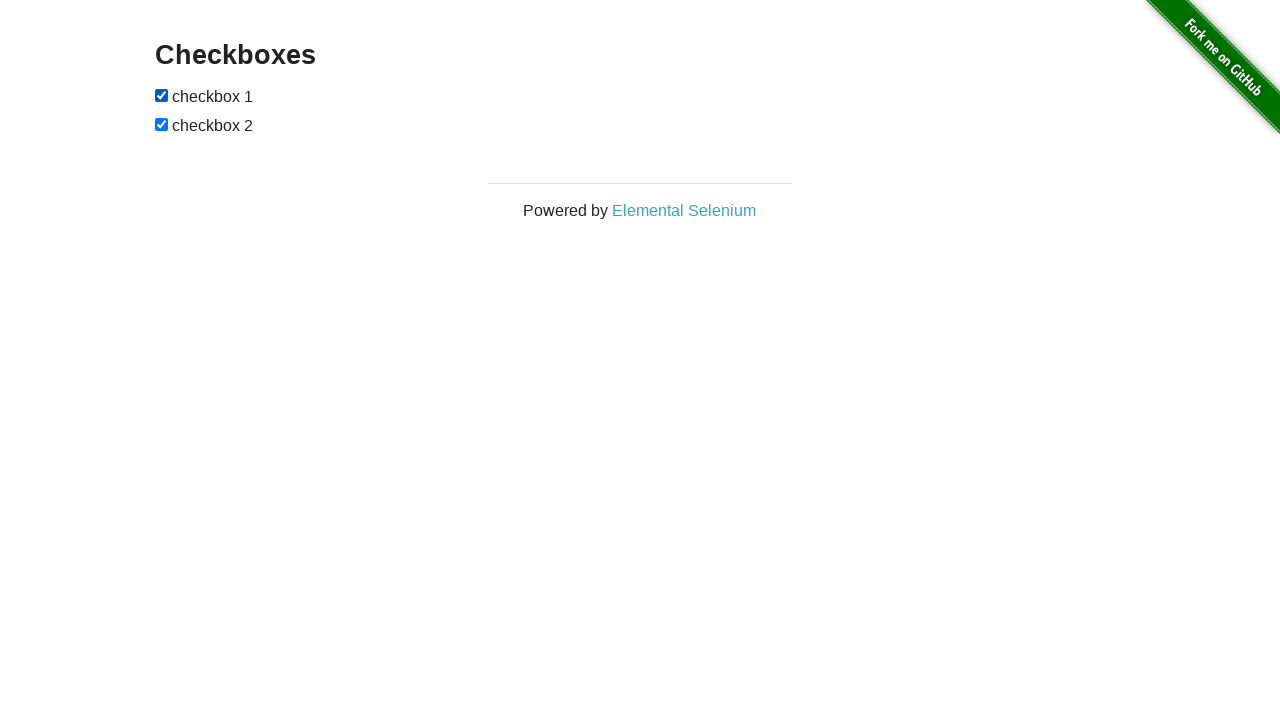